Tests JavaScript confirm dialog by clicking a button that triggers a confirm and dismissing it

Starting URL: https://testautomationpractice.blogspot.com/

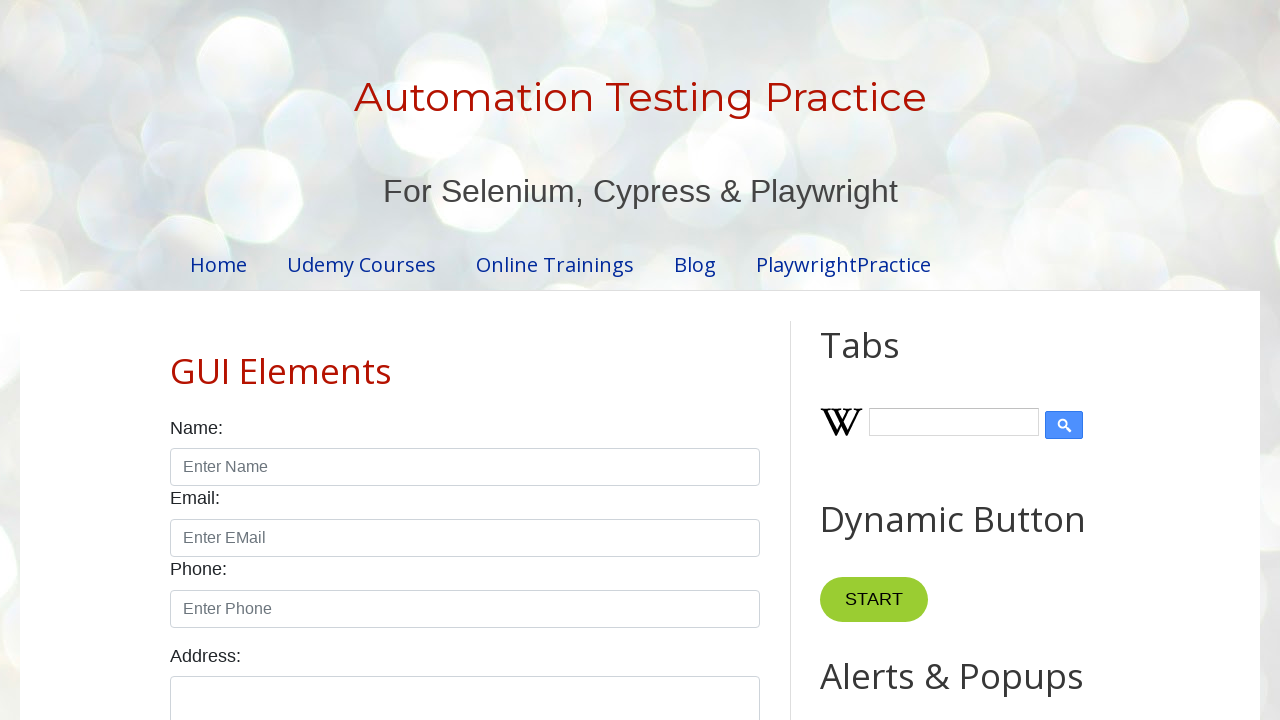

Set up dialog handler to dismiss confirm dialog
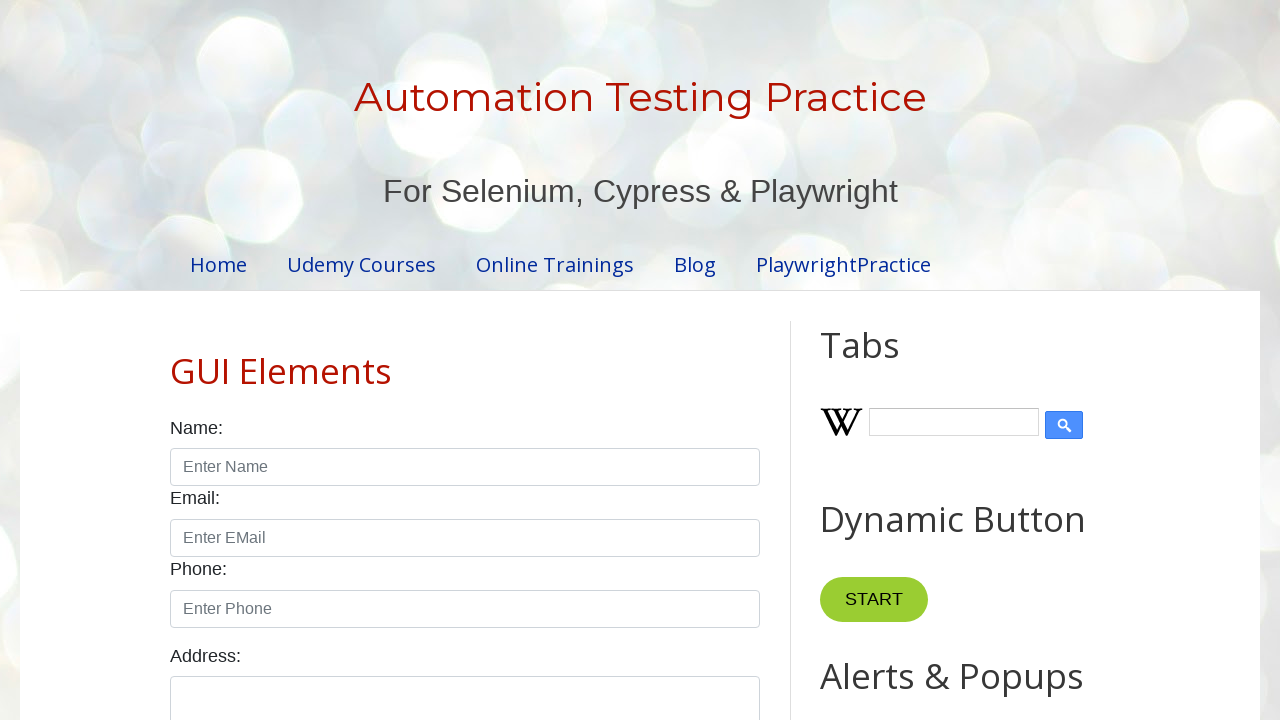

Clicked confirm button to trigger dialog at (912, 360) on #confirmBtn
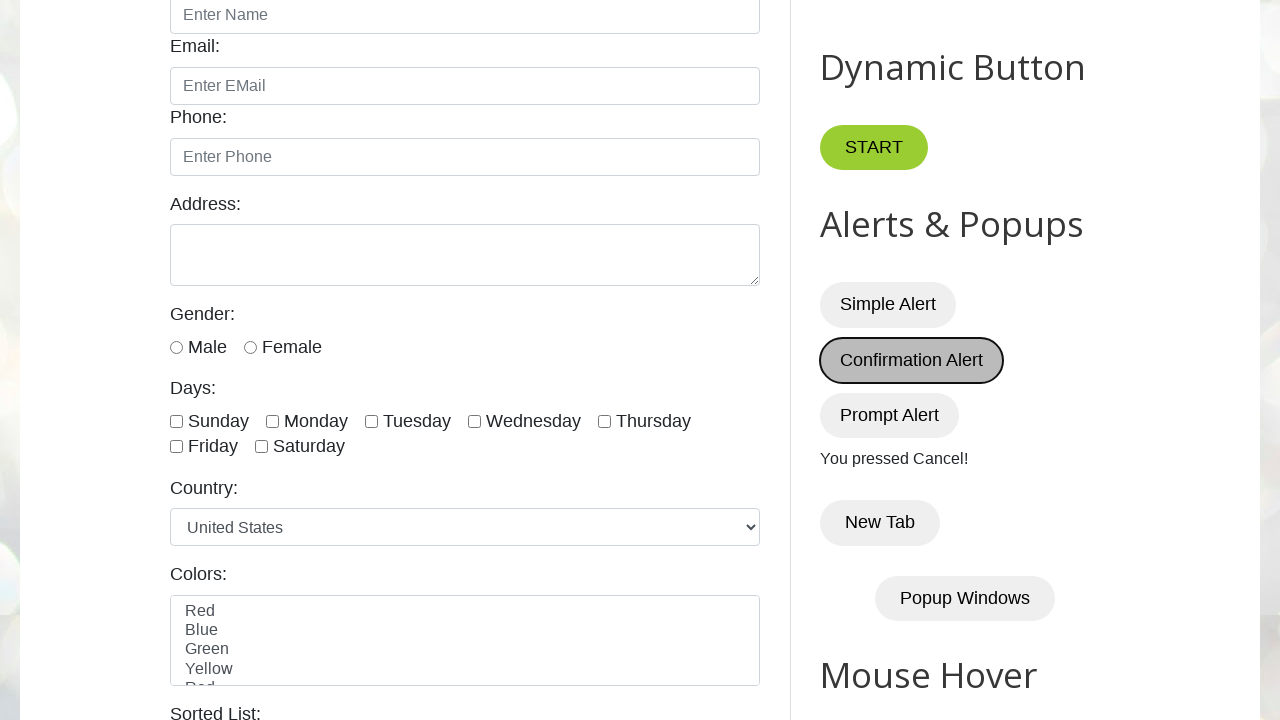

Waited for result text element to appear
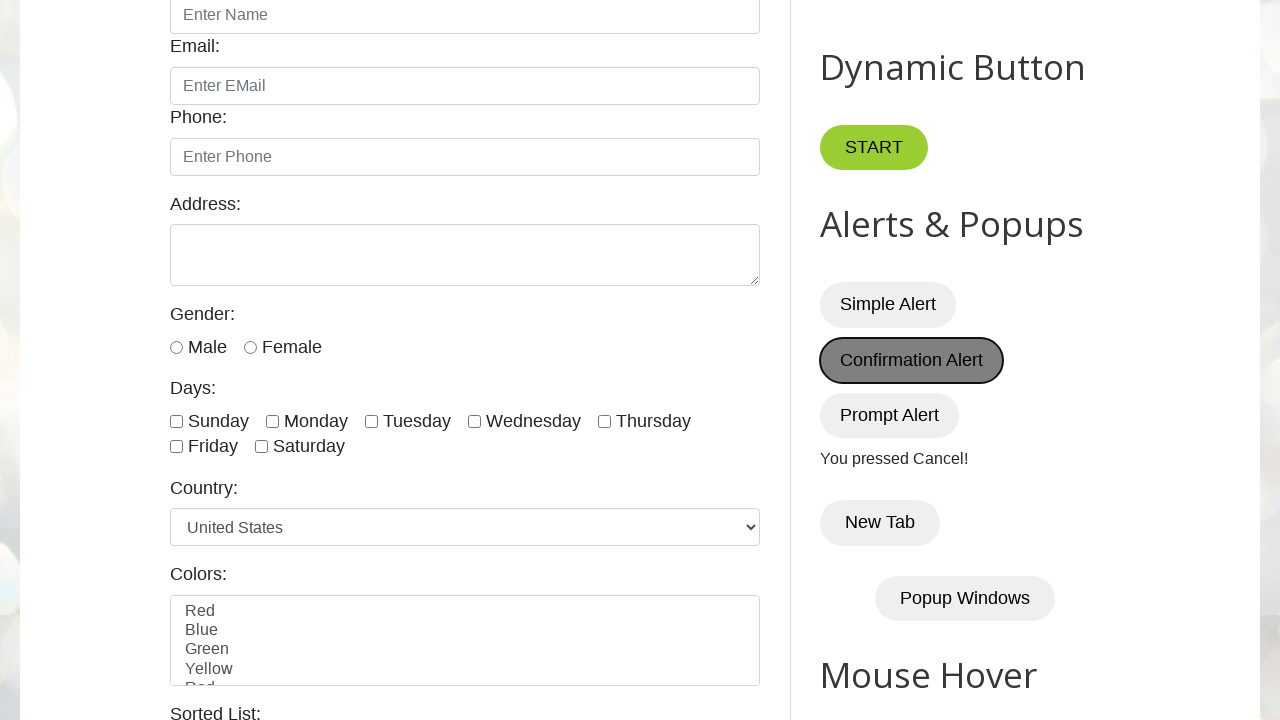

Verified that 'You pressed Cancel!' message is displayed
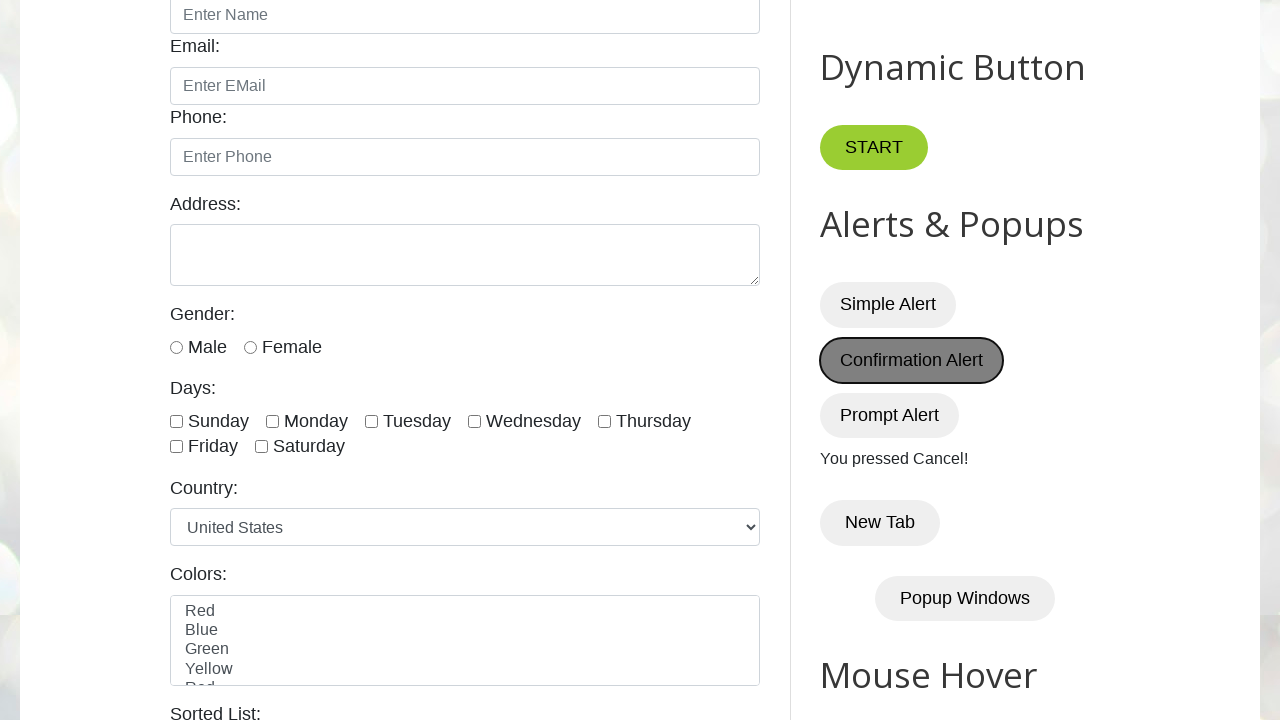

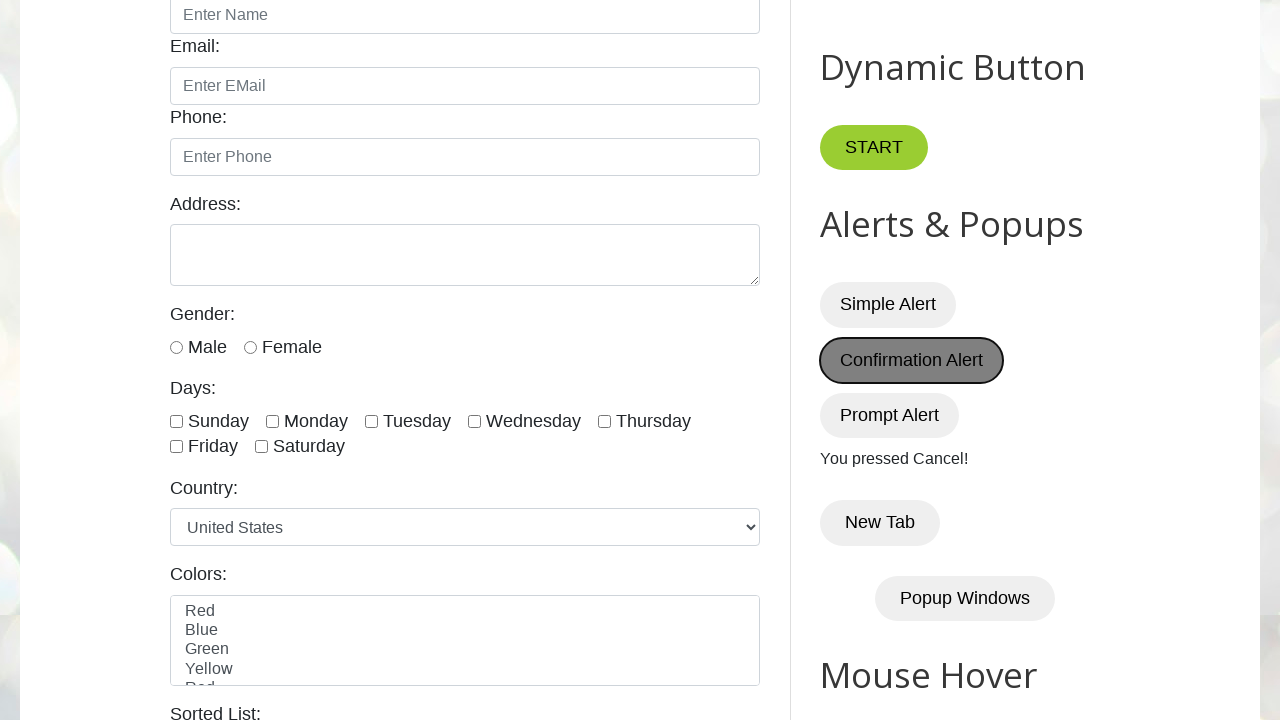